Clicks on 'Fill out forms' link and verifies it redirects to the correct URL

Starting URL: https://ultimateqa.com/automation/

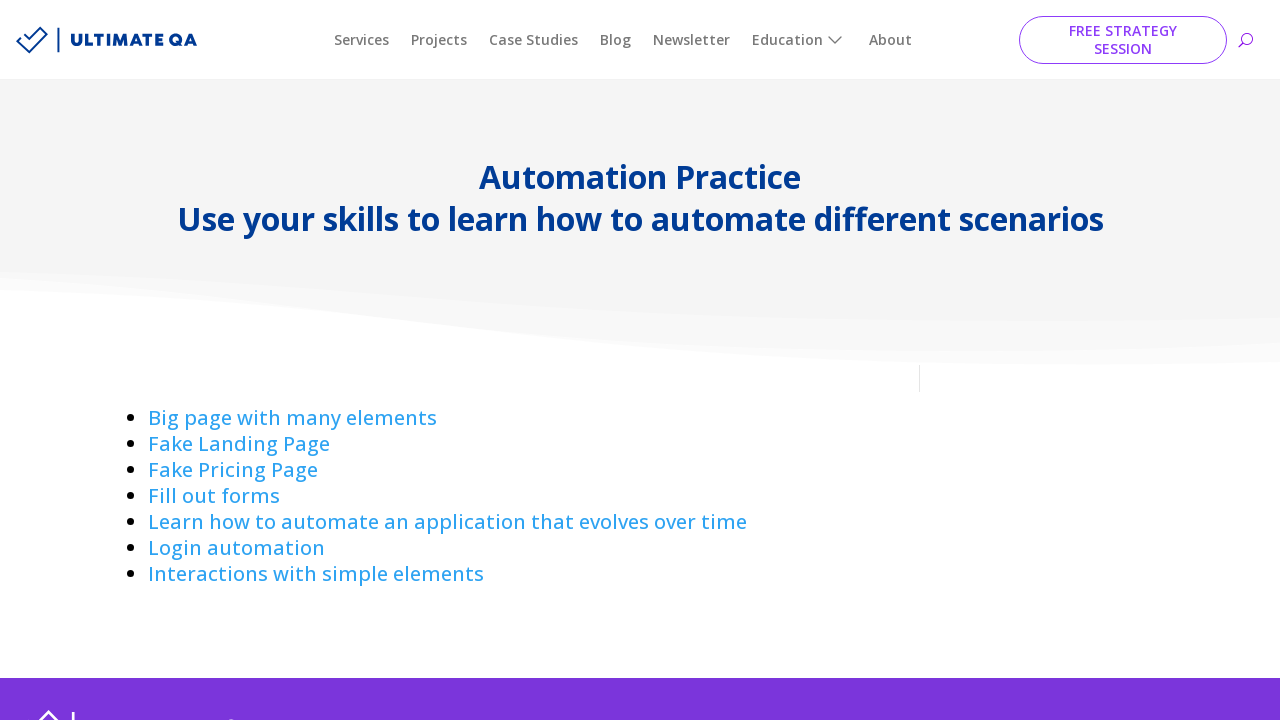

Clicked on 'Fill out forms' link at (214, 496) on text=Fill out forms
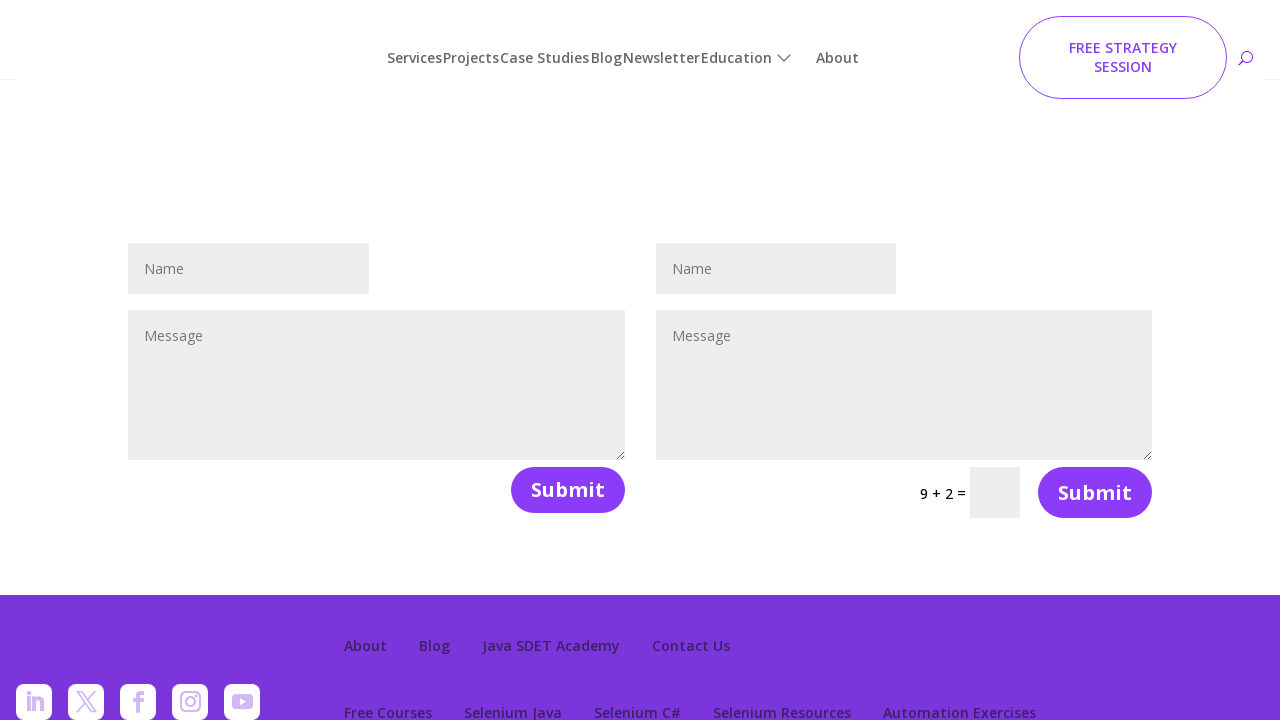

Verified redirect to correct URL: https://ultimateqa.com/filling-out-forms/
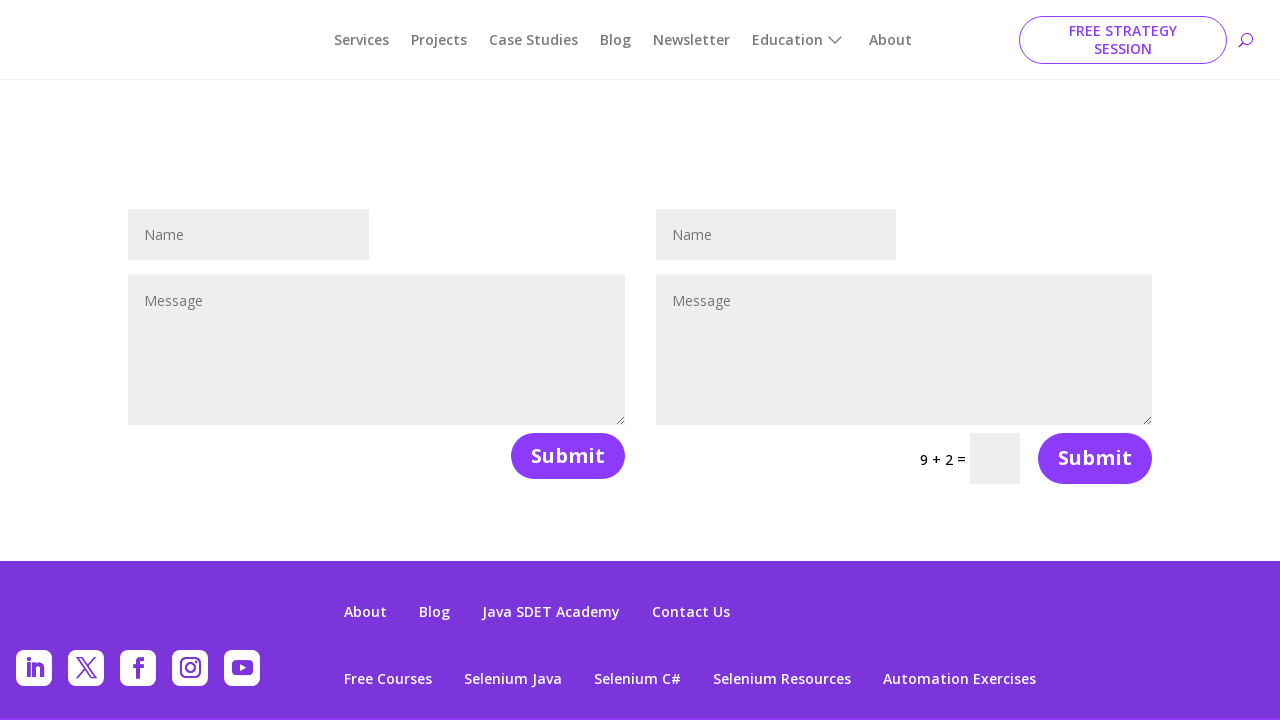

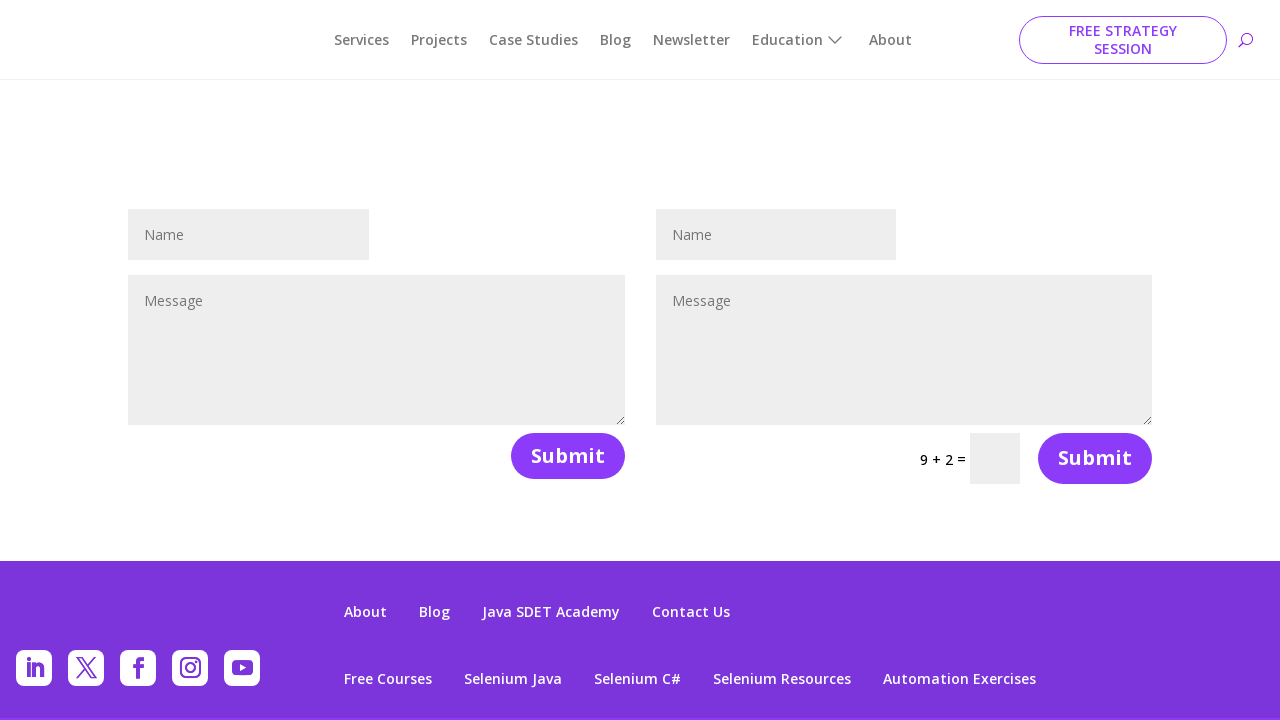